Tests iframe functionality by navigating to the iFrame page, switching to the iframe context, and verifying the text content inside.

Starting URL: http://the-internet.herokuapp.com/frames

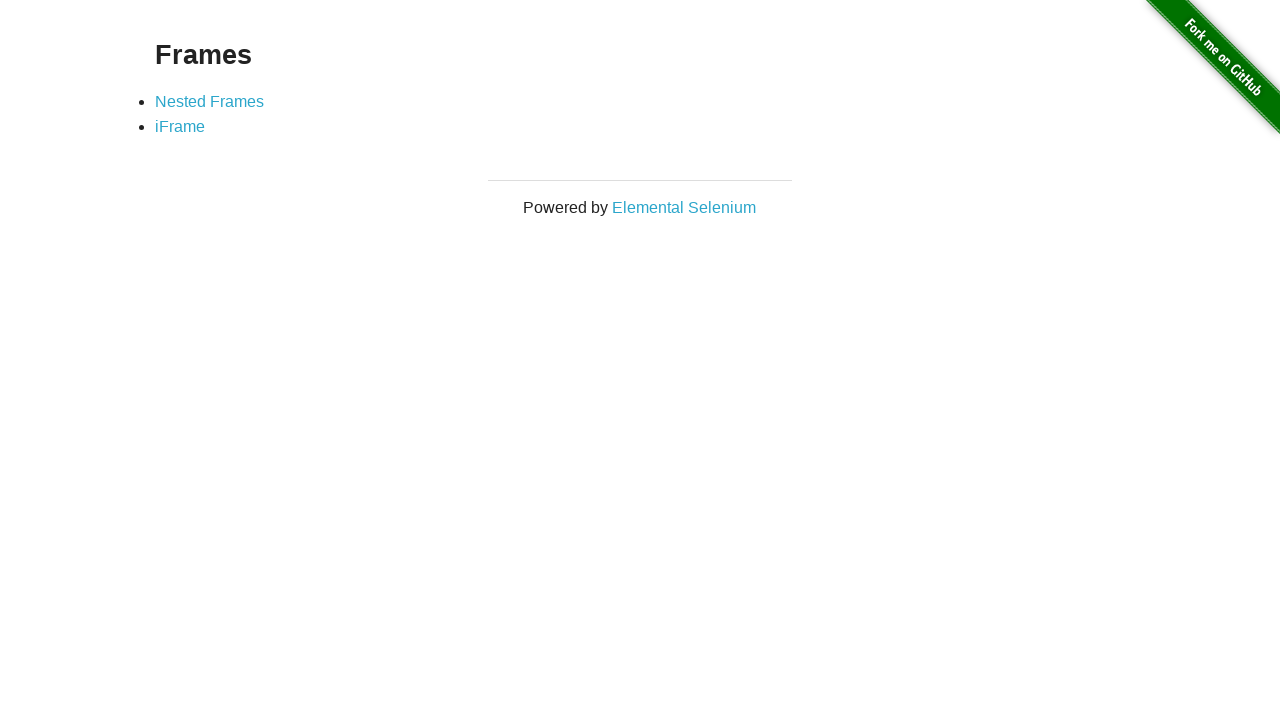

Clicked on iFrame link at (180, 127) on text=iFrame
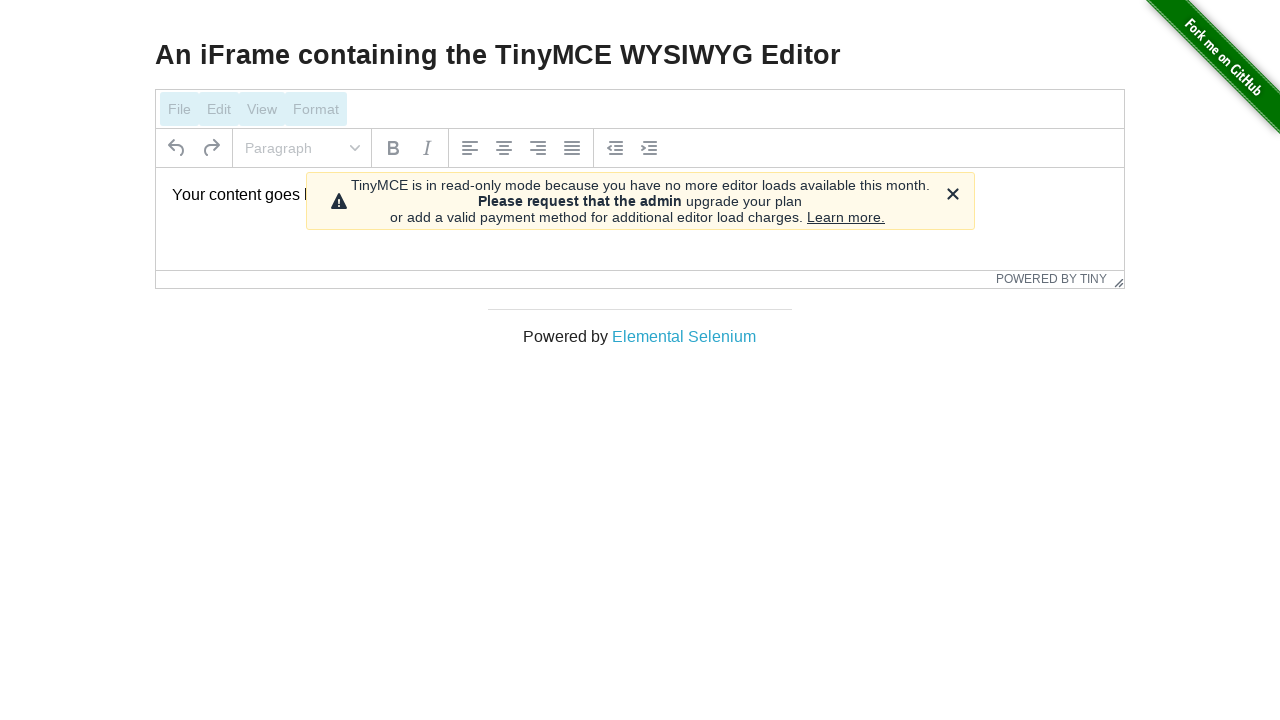

Located iframe with selector '#mce_0_ifr'
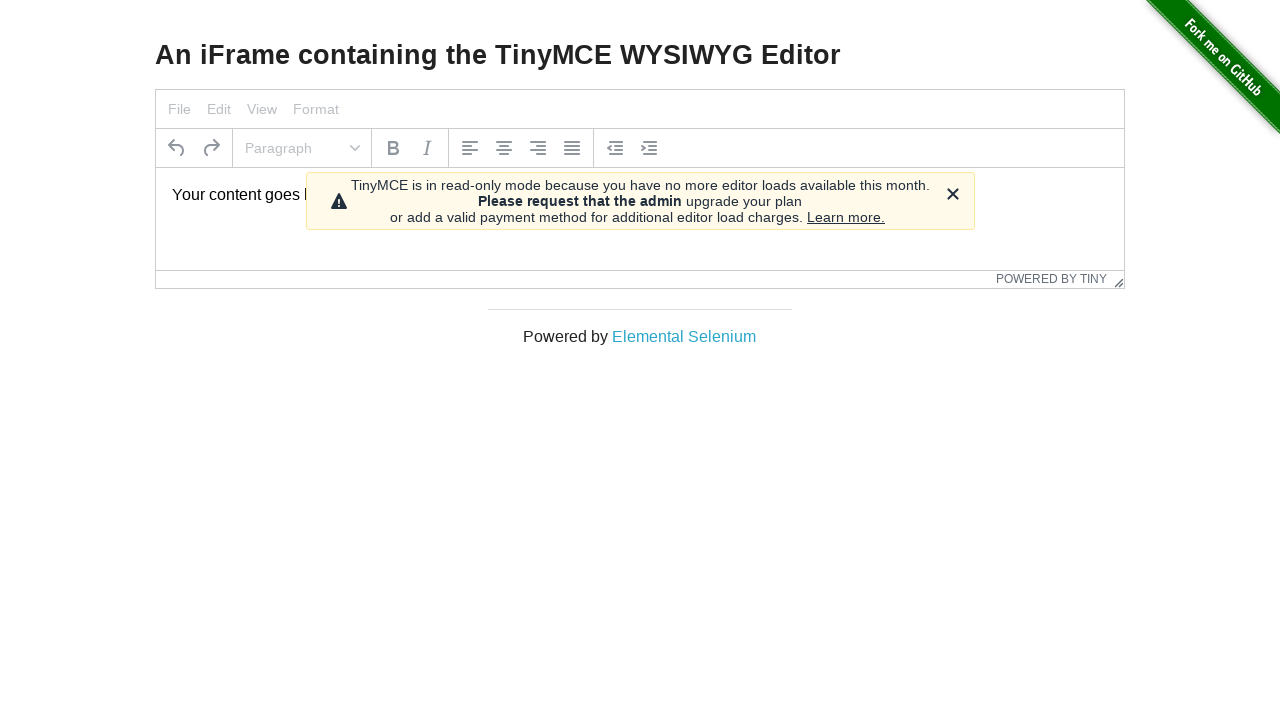

Located paragraph element inside iframe
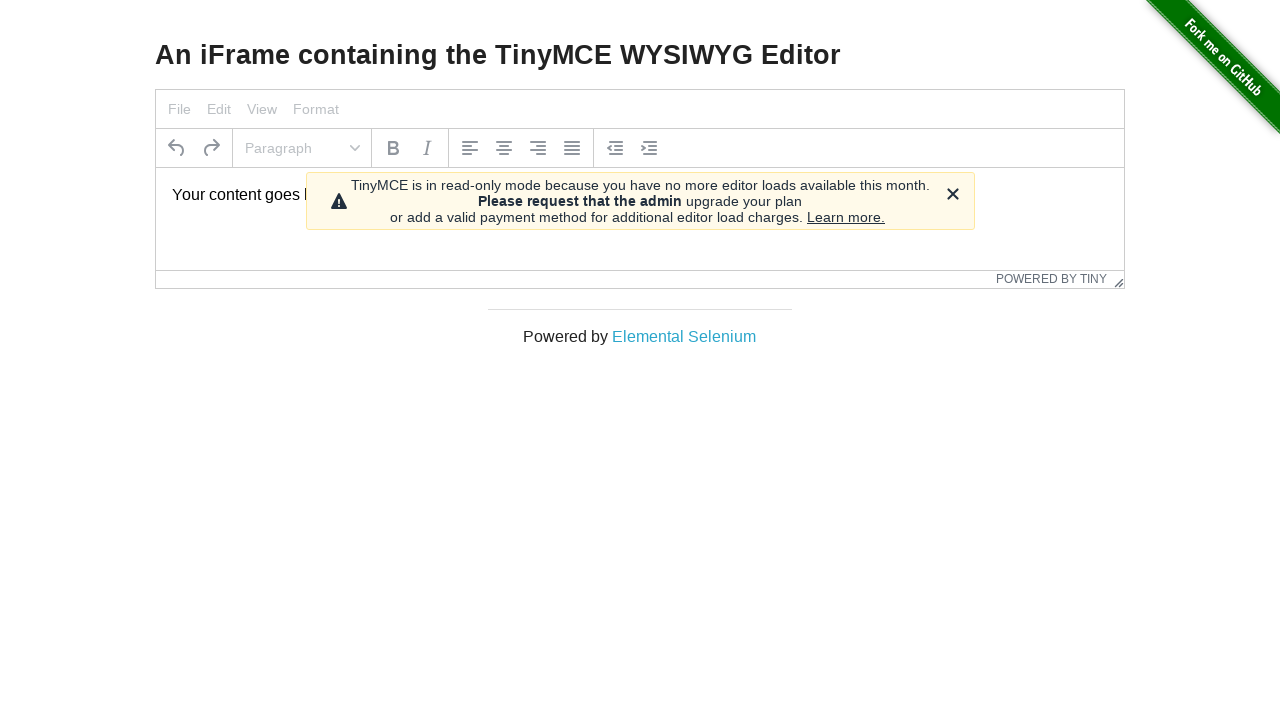

Paragraph element became visible
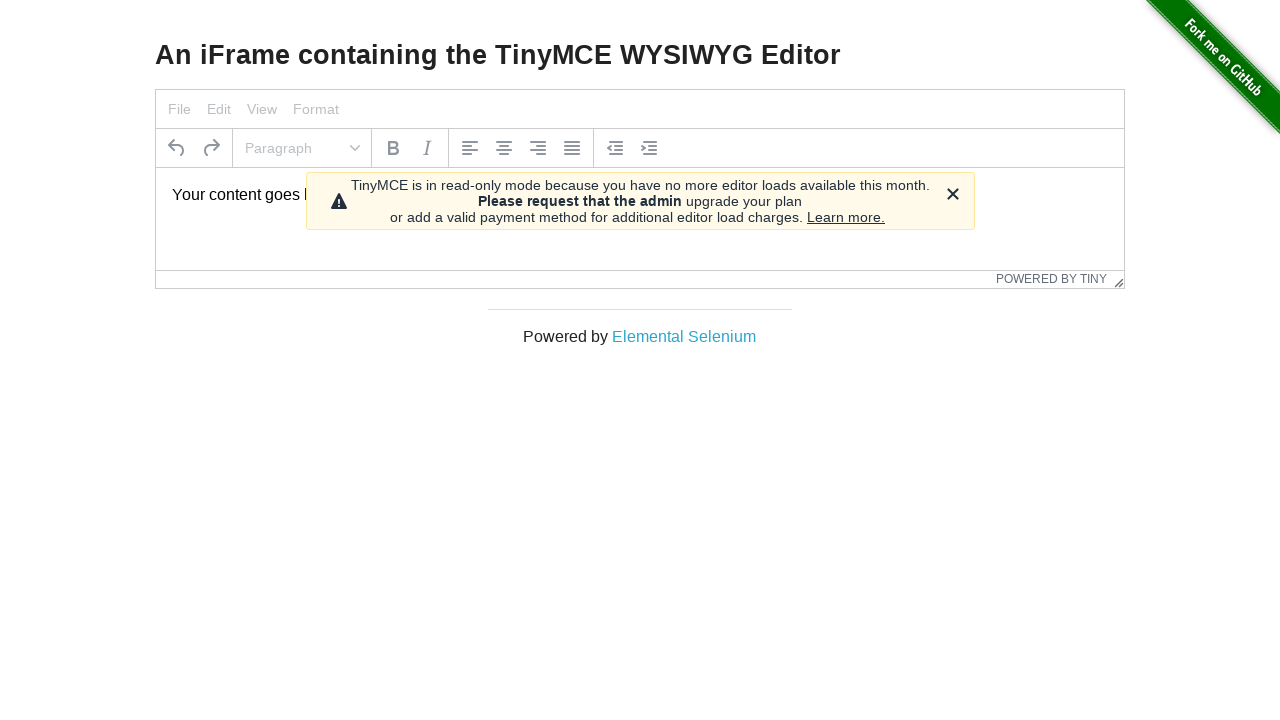

Verified paragraph text content matches 'Your content goes here.'
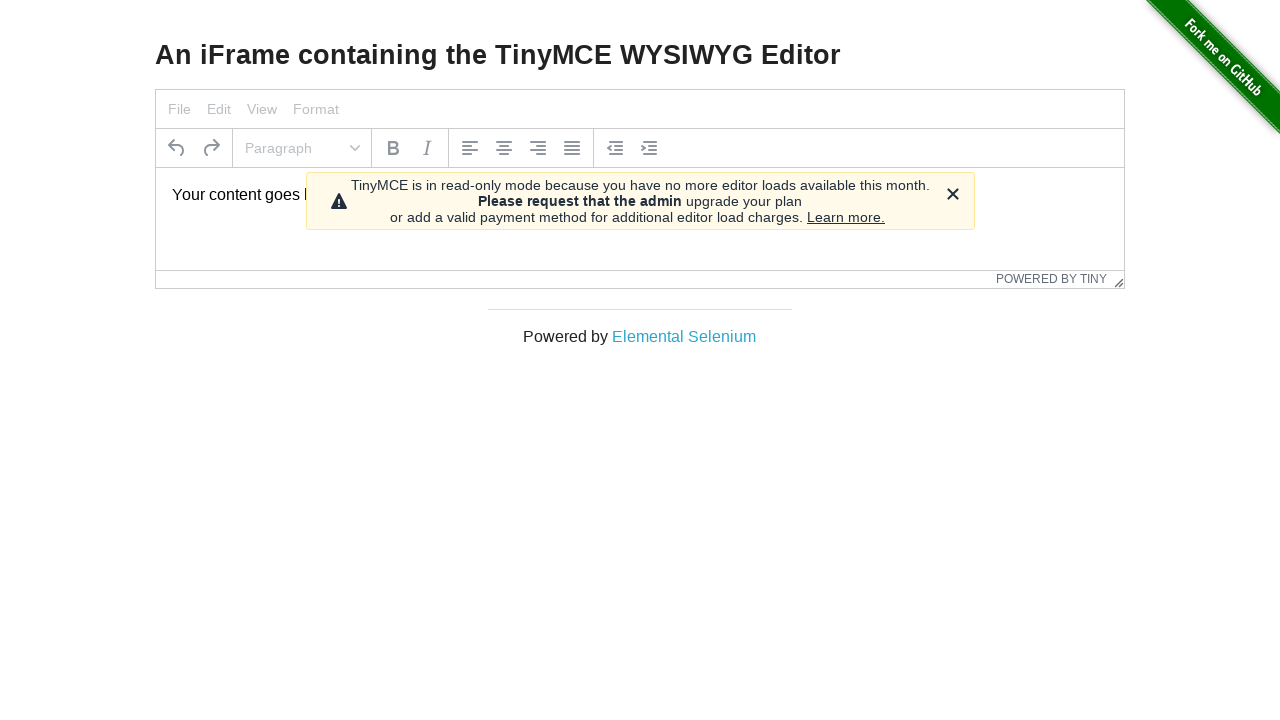

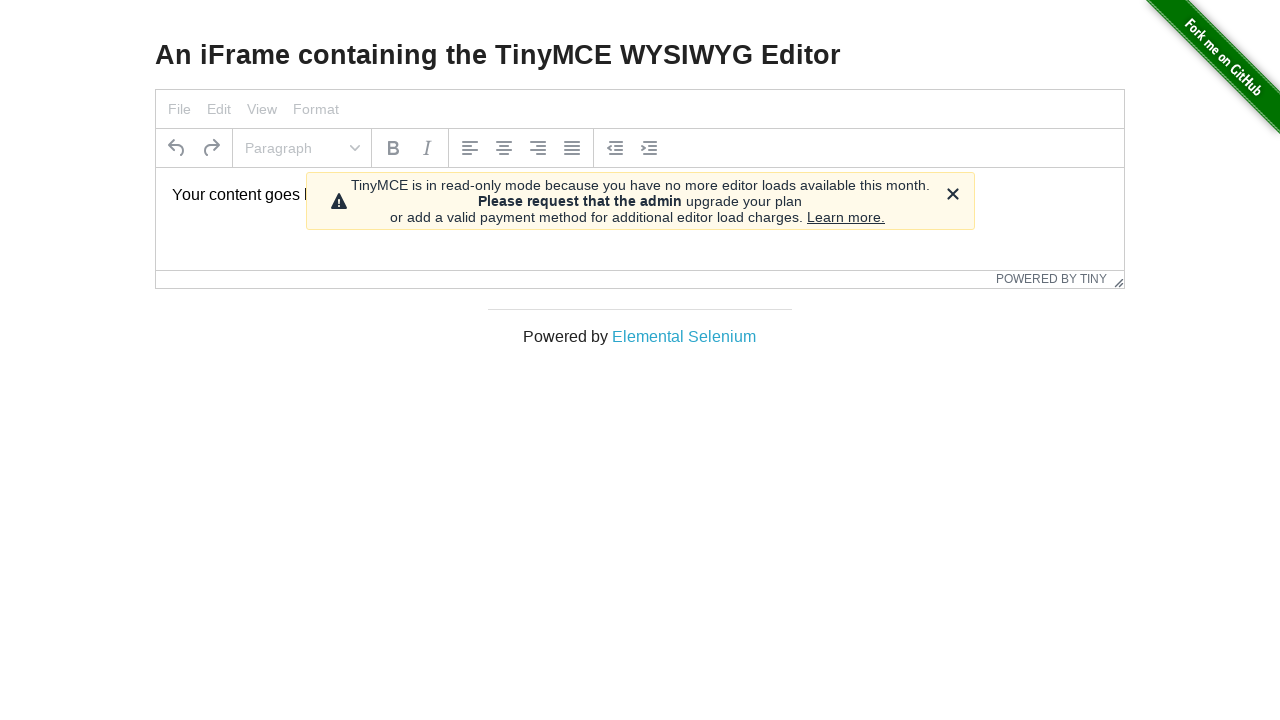